Tests 404 error page handling by navigating to a non-existent GitHub repository page.

Starting URL: https://github.com/nonexistent-user-12345/nonexistent-repo-67890

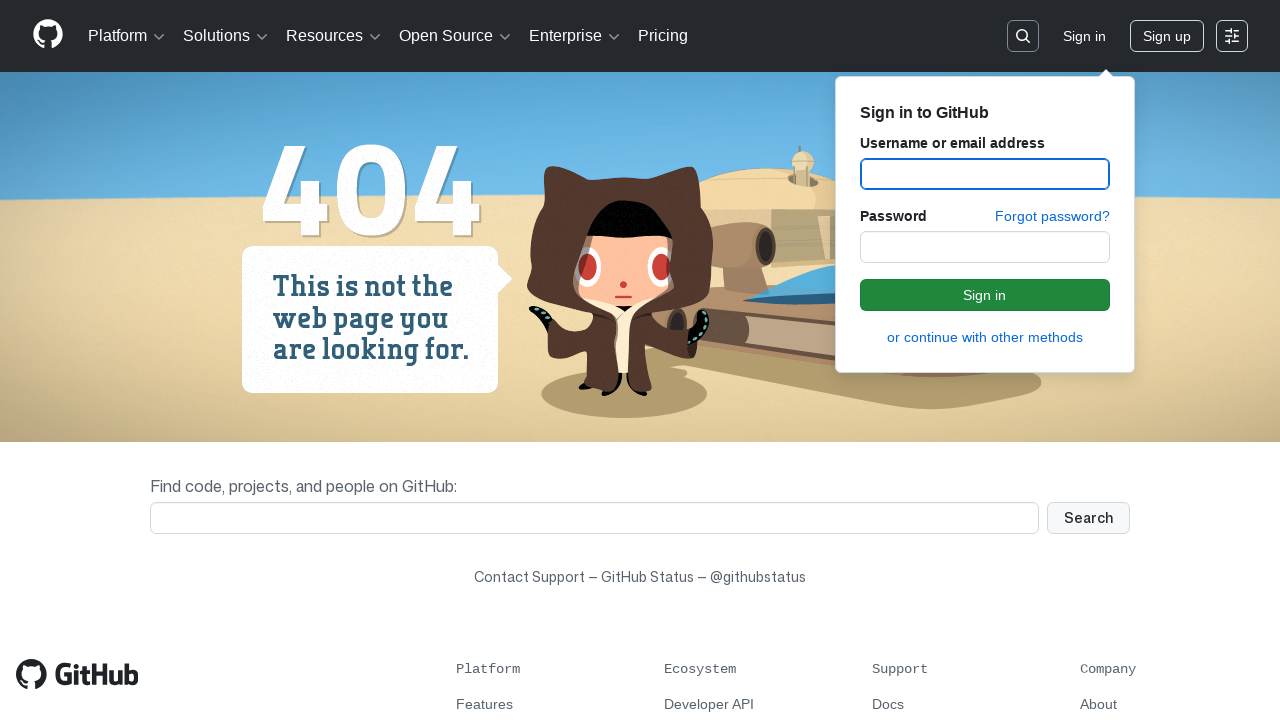

Navigated to non-existent GitHub repository URL
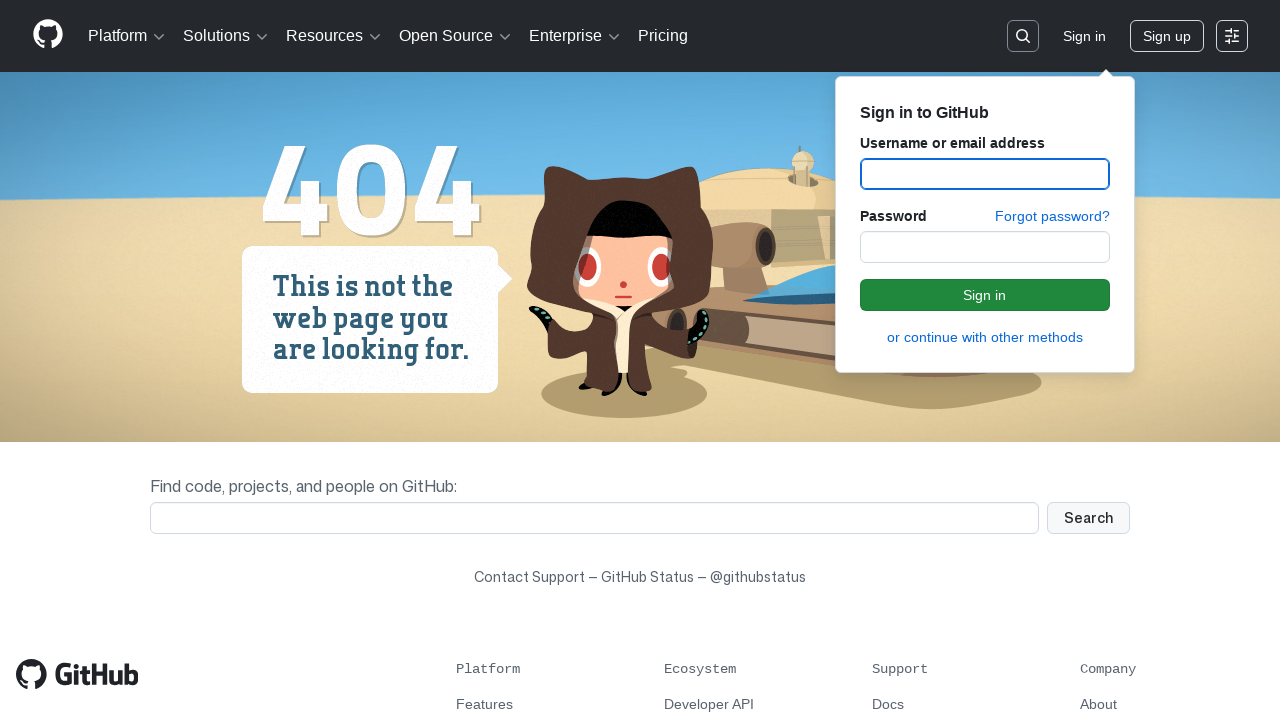

Page loaded and DOM content ready
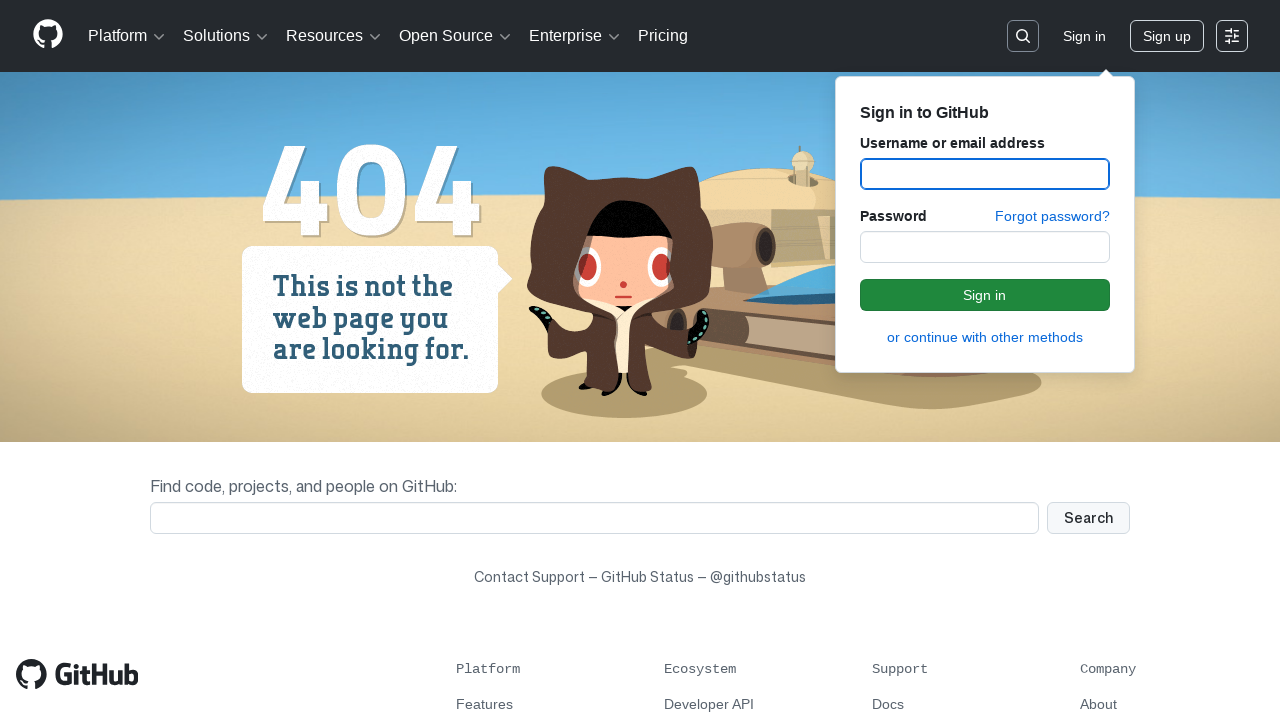

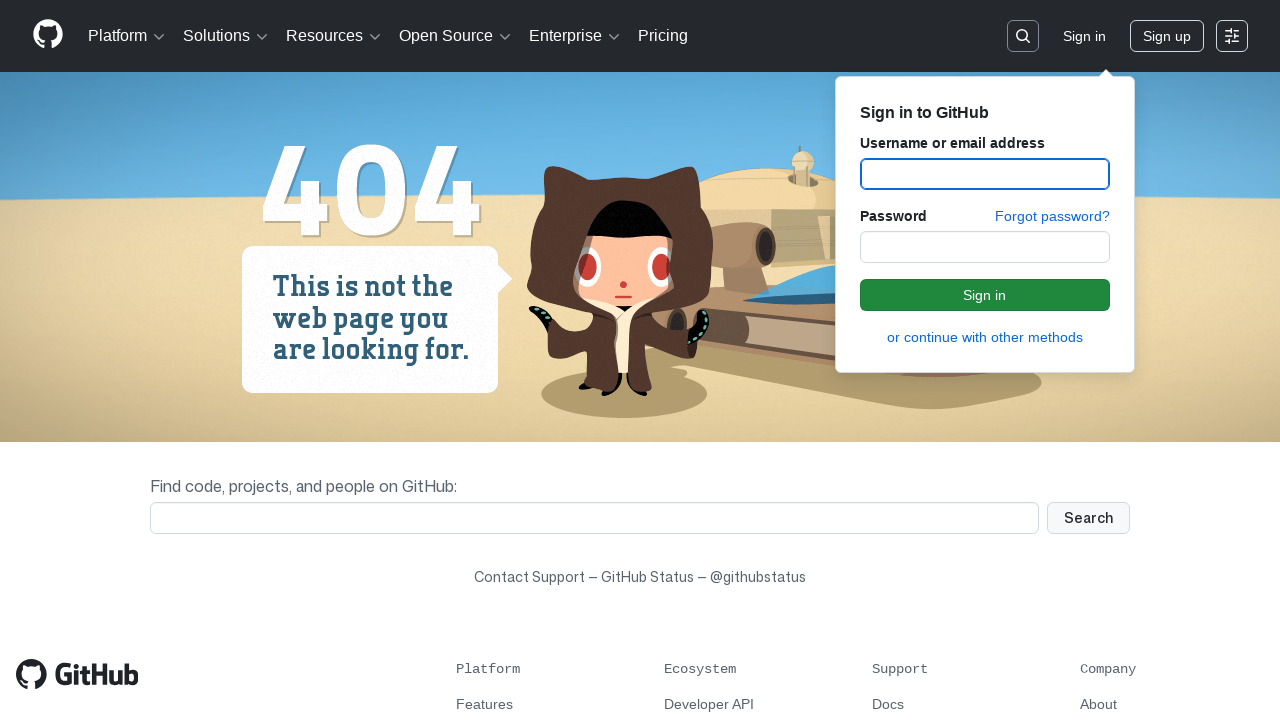